Tests that the entry ad modal can be closed by clicking the close button

Starting URL: https://the-internet.herokuapp.com/entry_ad

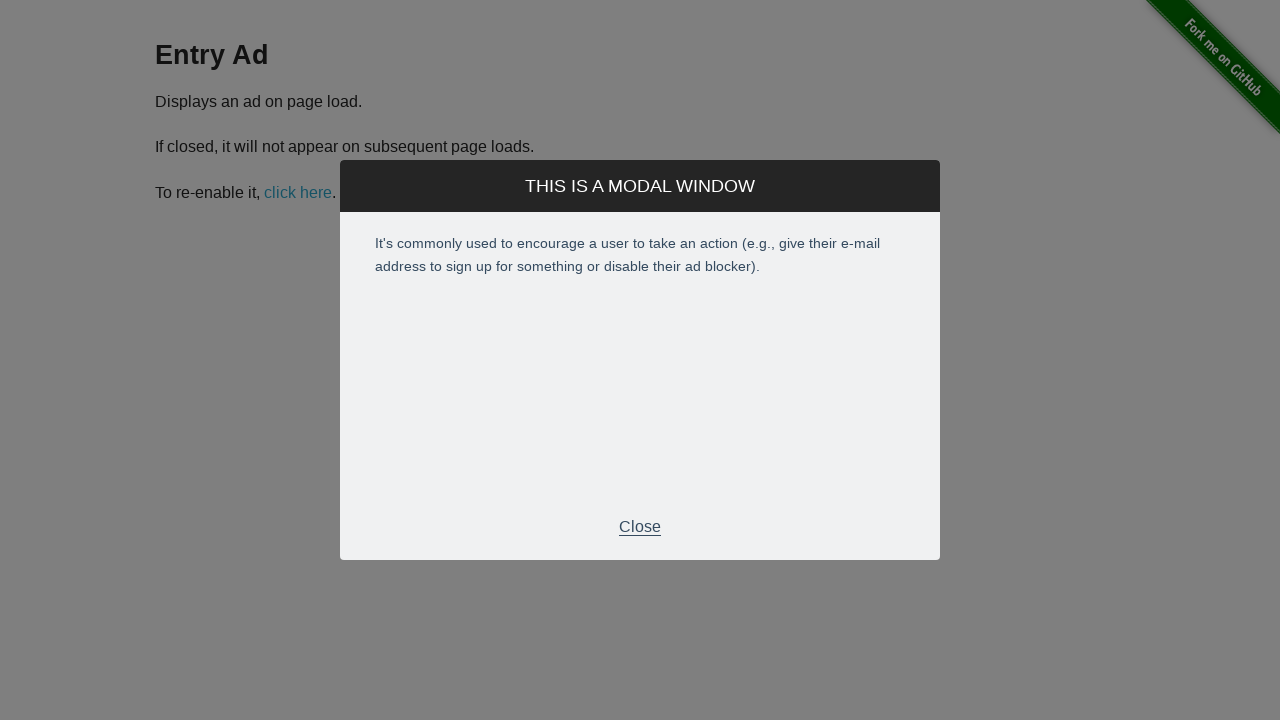

Entry ad modal appeared with expected heading
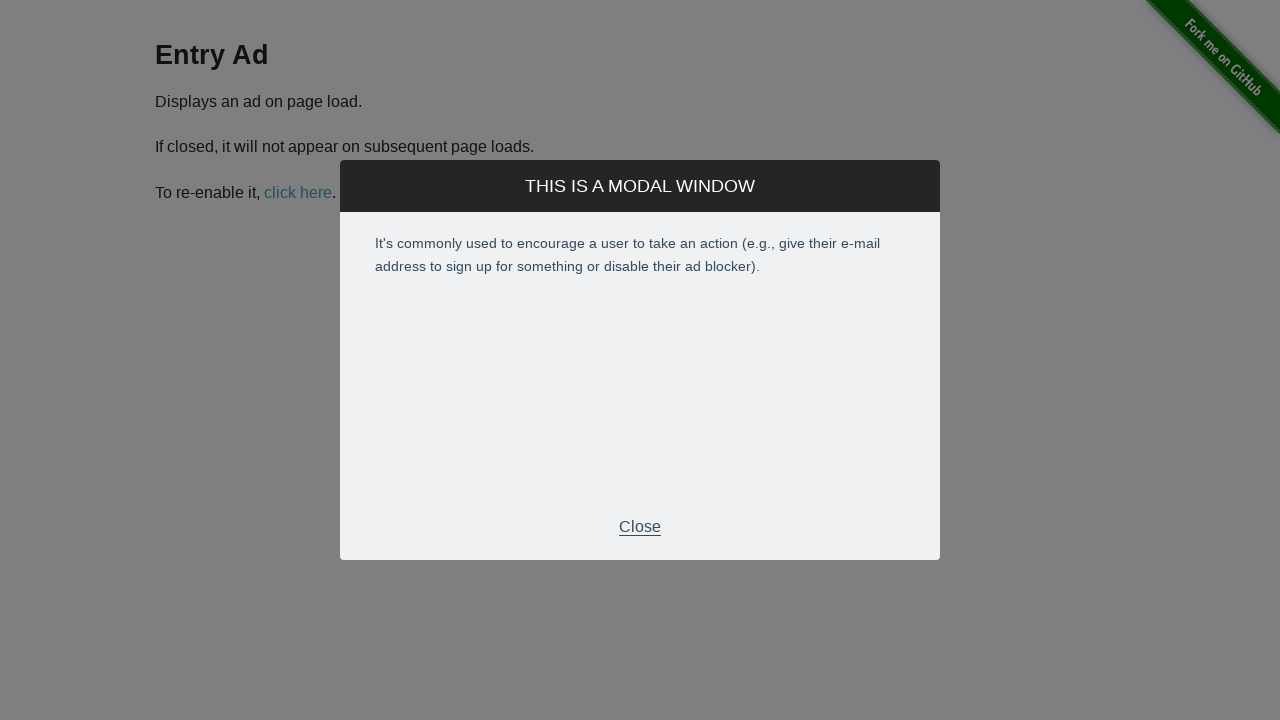

Clicked Close button to dismiss the modal at (640, 527) on .modal >> p >> internal:has-text="Close"i
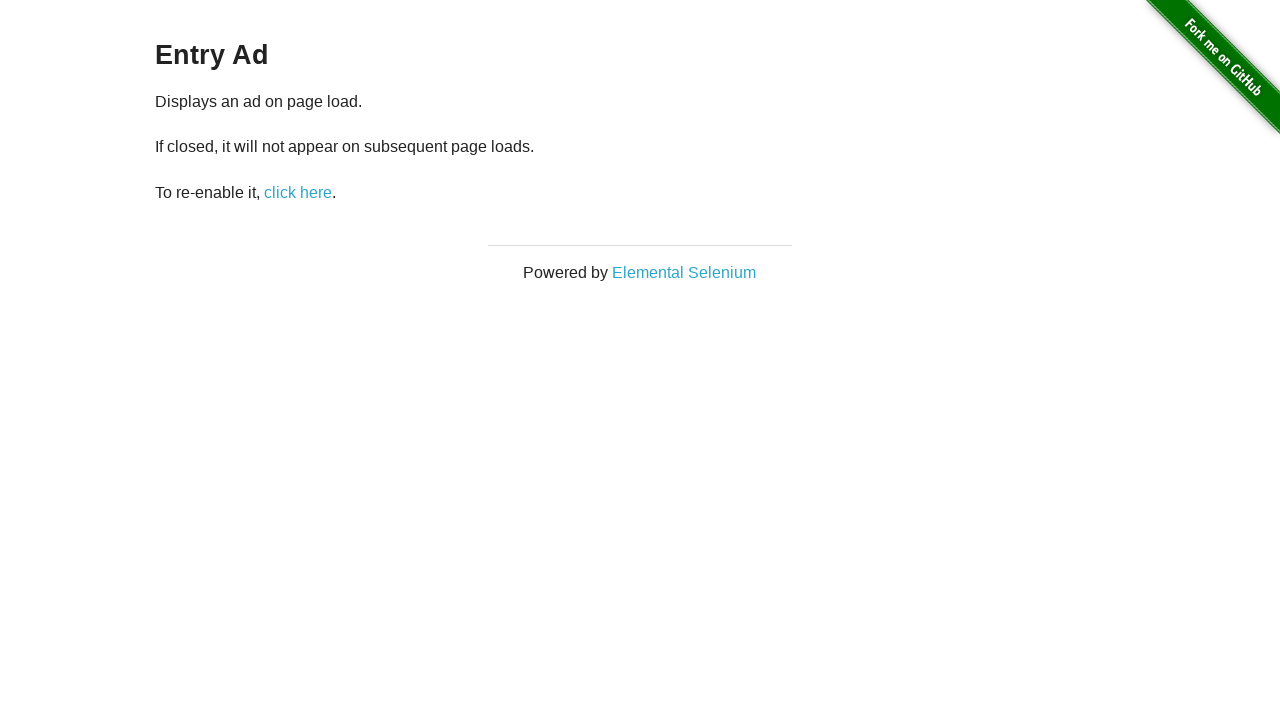

Modal successfully closed and is no longer visible
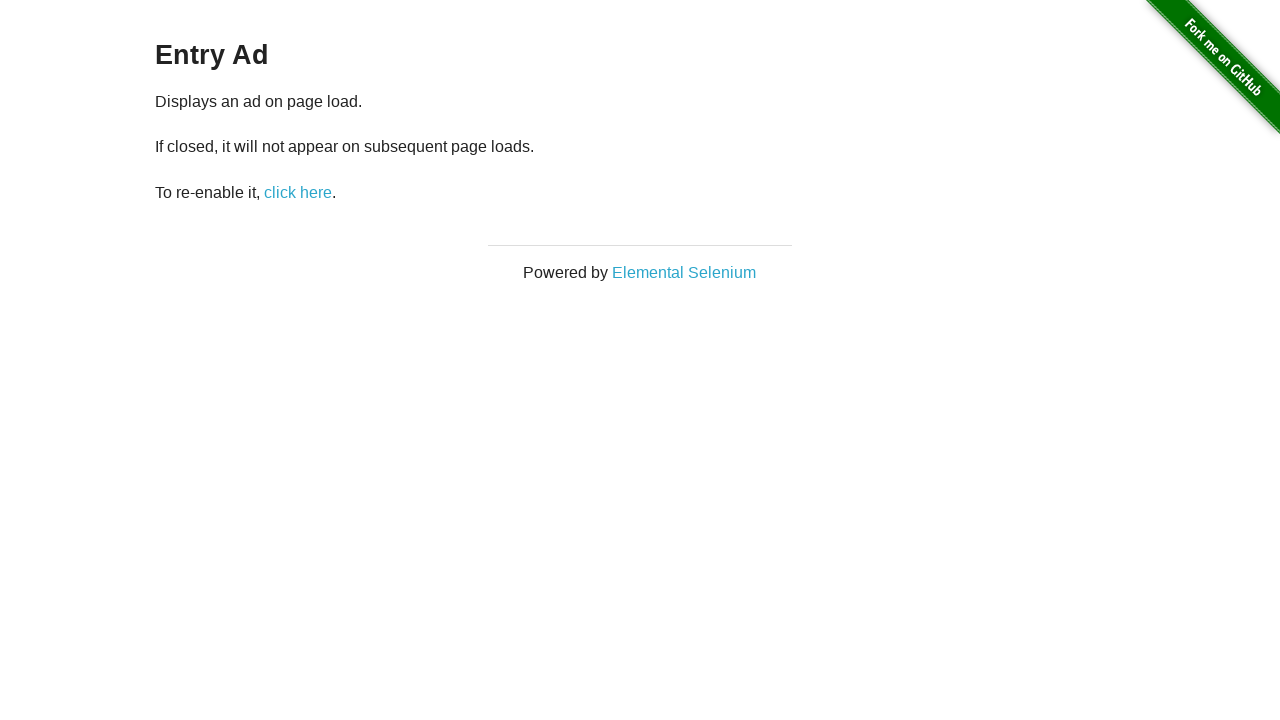

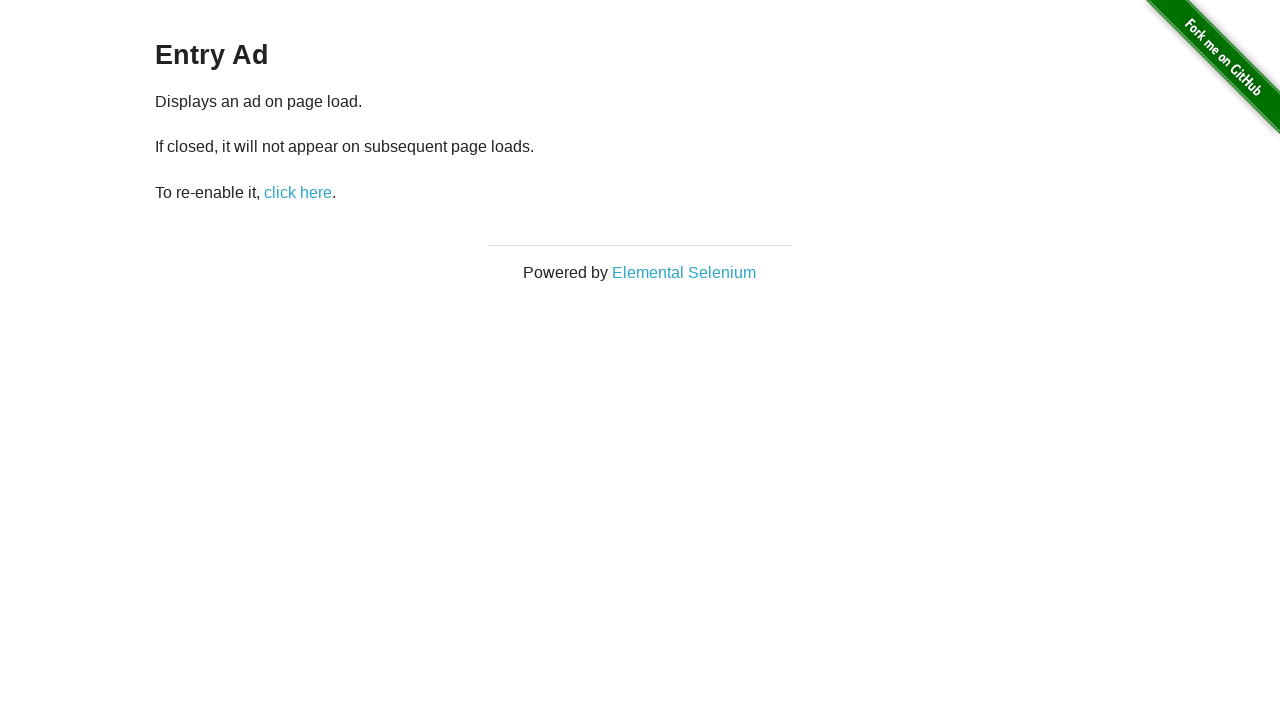